Tests drag and drop functionality by dragging an element from one location and dropping it to another target area

Starting URL: https://www.leafground.com/drag.xhtml

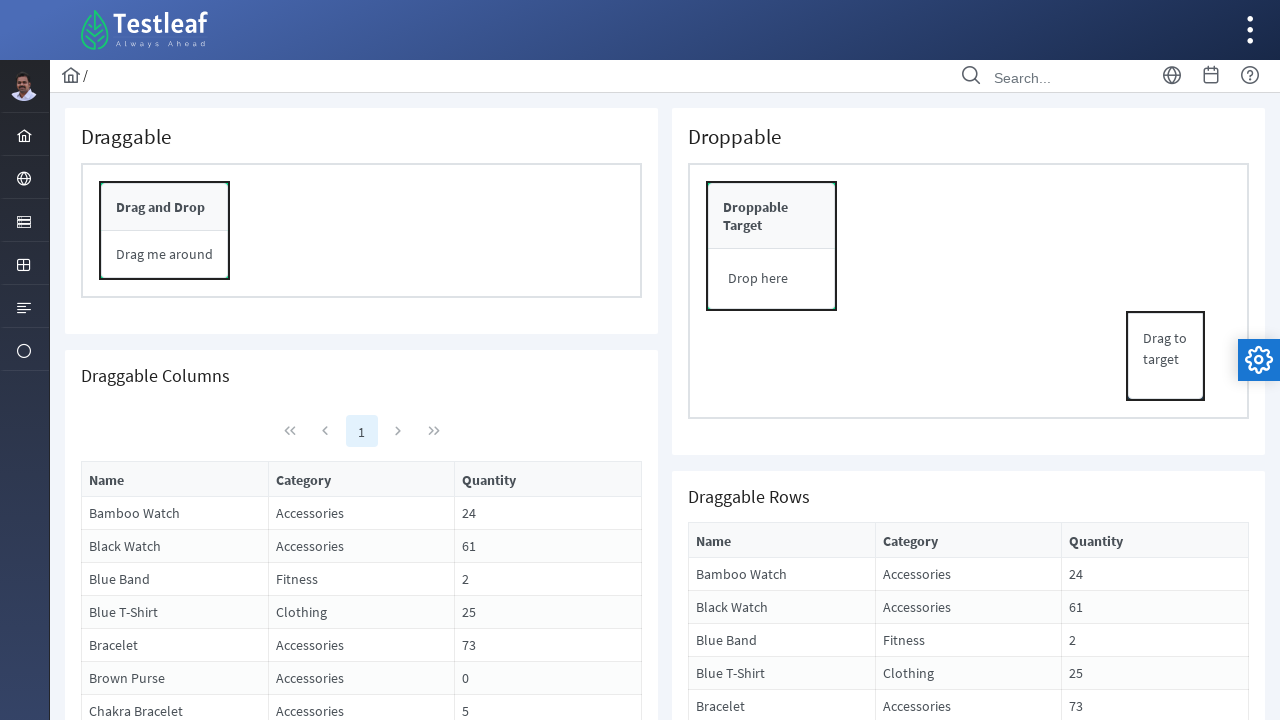

Located draggable element with id 'form:drag_content'
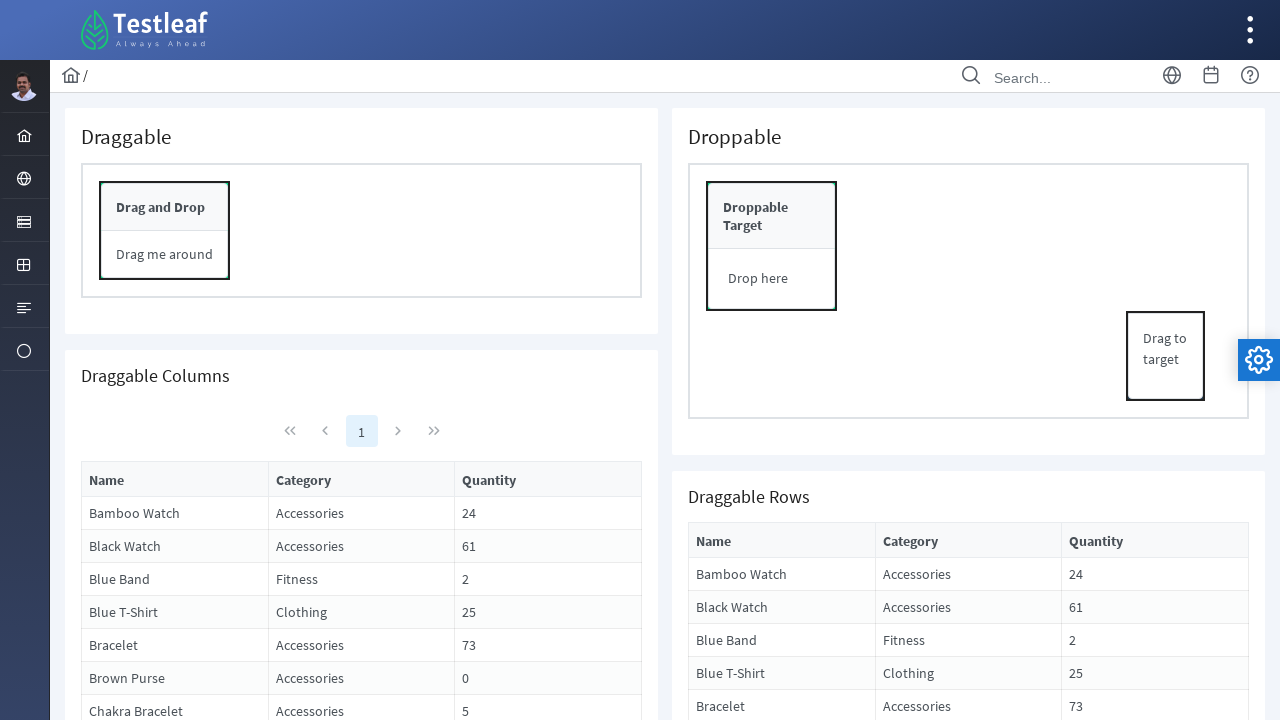

Located drop target element with id 'form:drop_header'
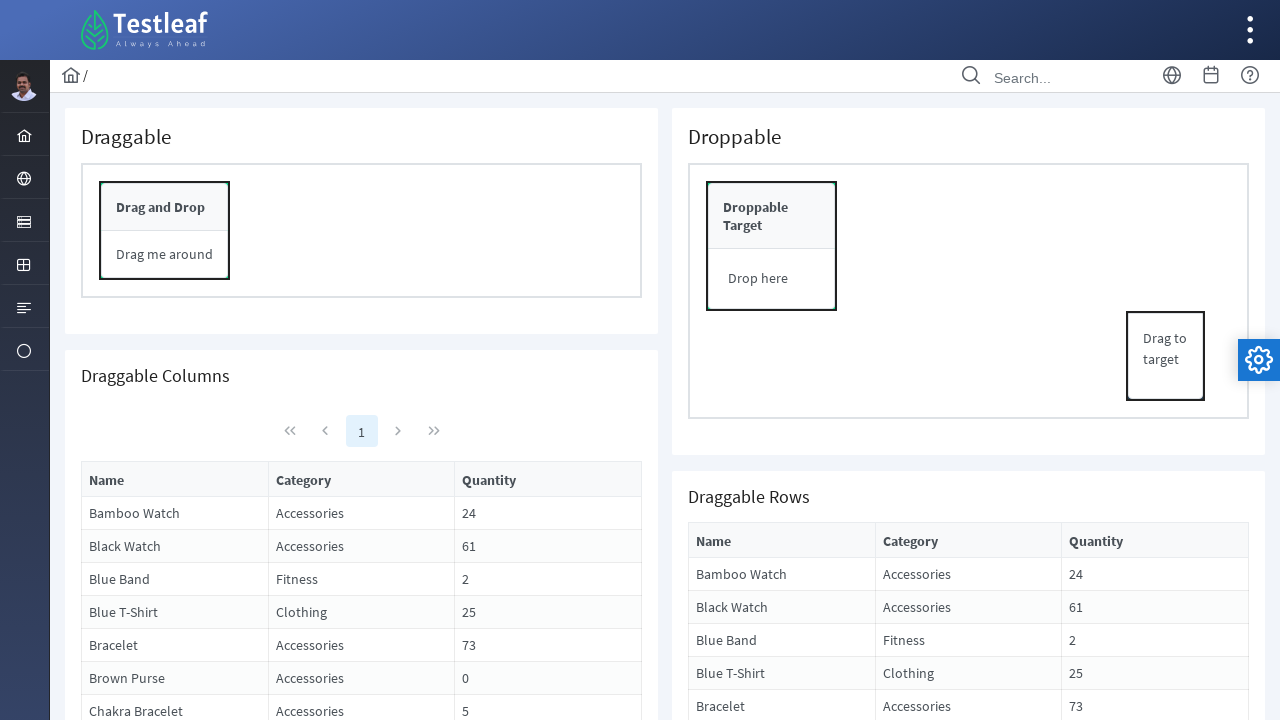

Dragged element from source to drop target at (772, 216)
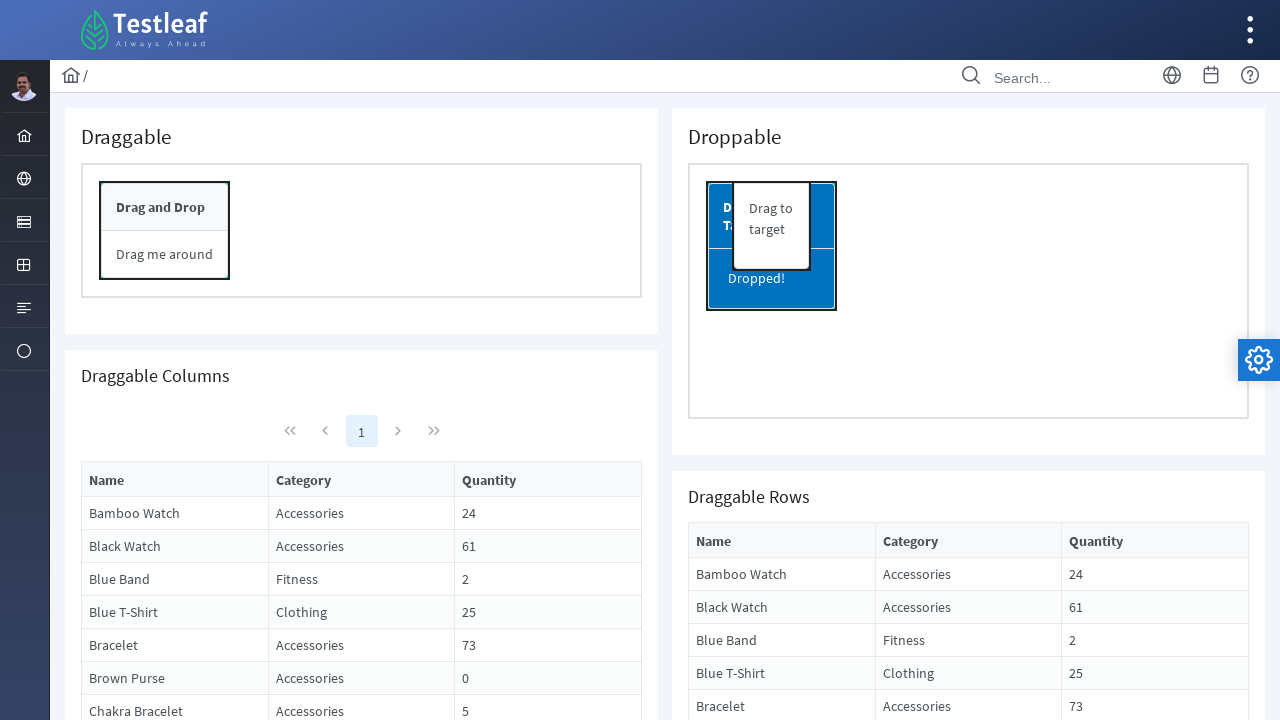

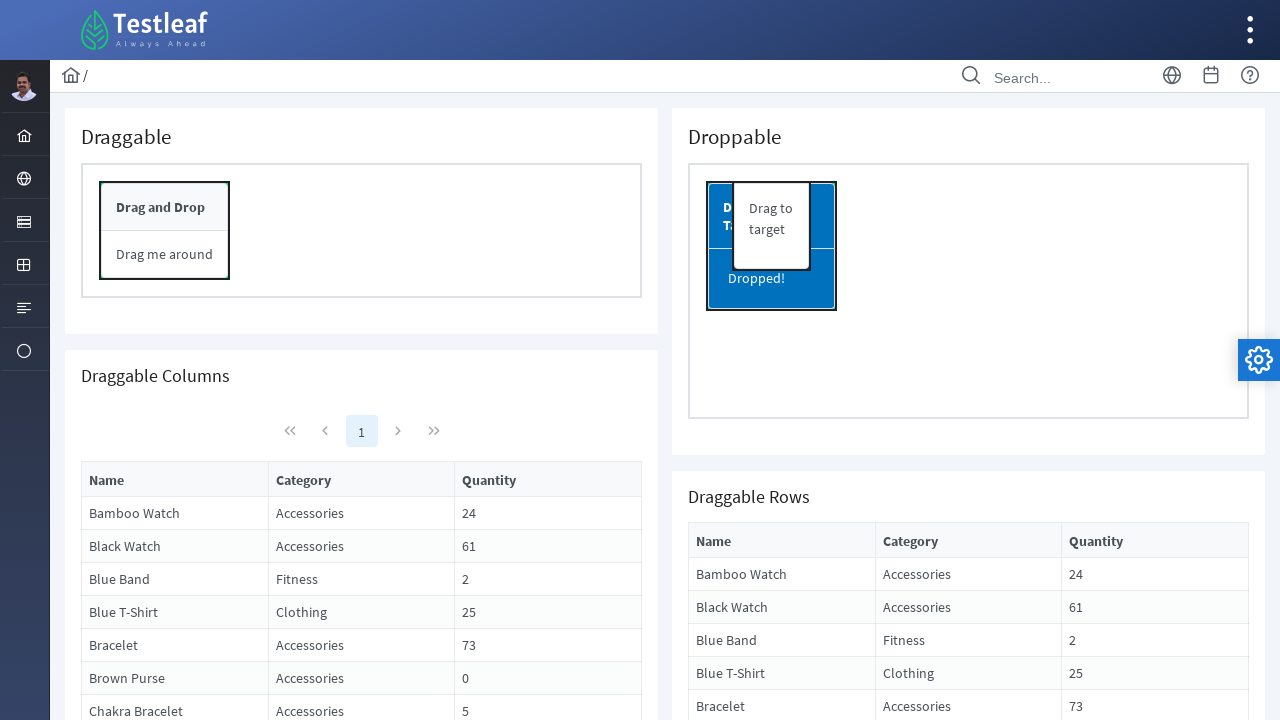